Tests table element interaction on a practice page by locating a product table, verifying its structure (rows and columns), and accessing specific cell data from the table rows.

Starting URL: http://qaclickacademy.com/practice.php

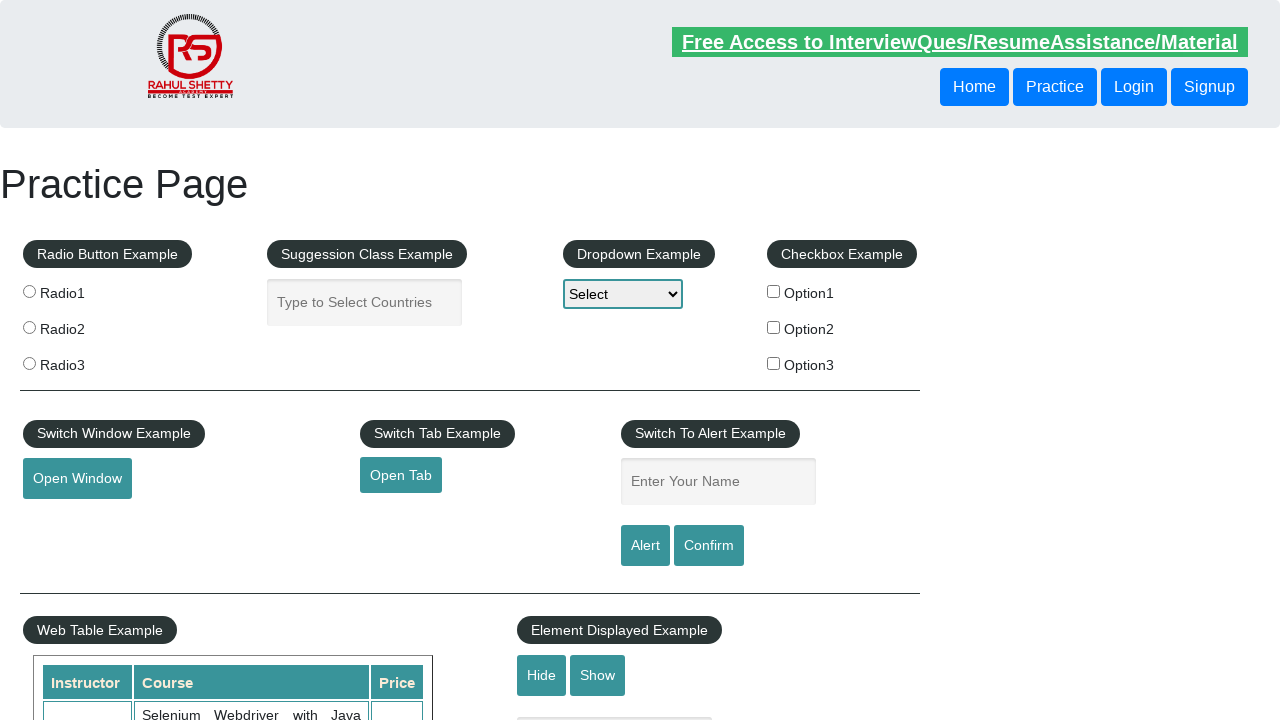

Waited for product table to be visible
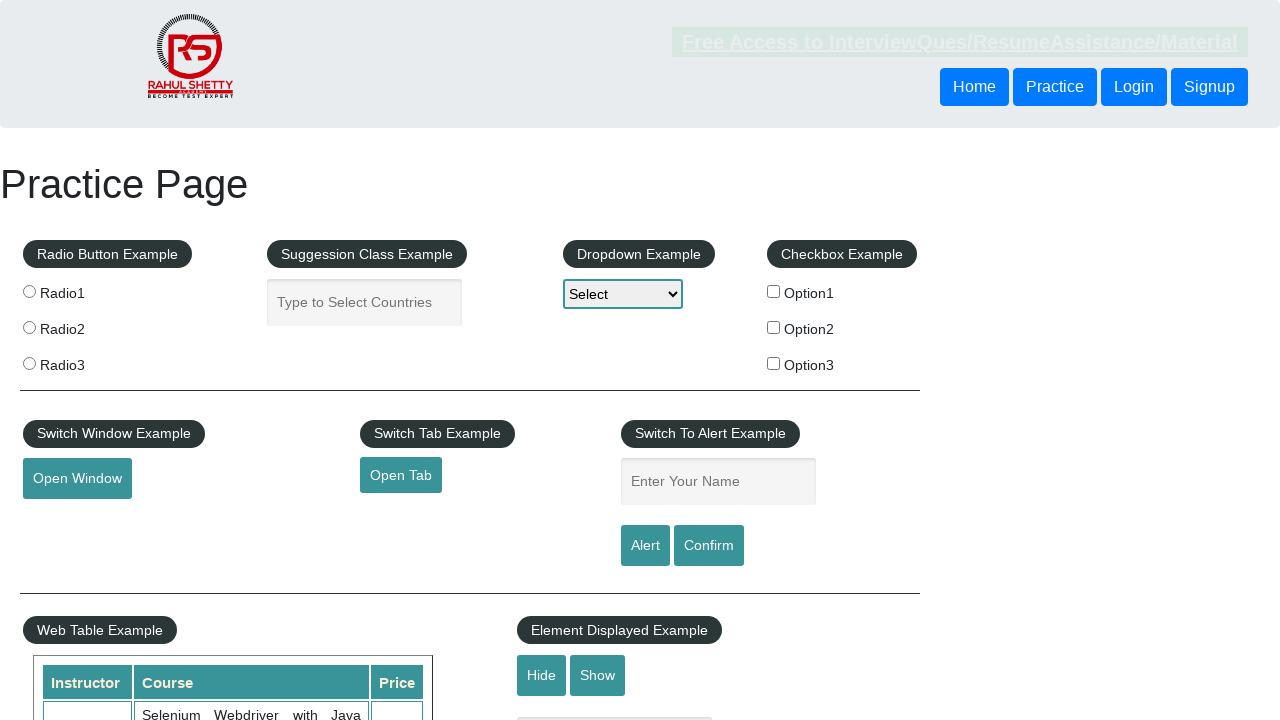

Located product table element
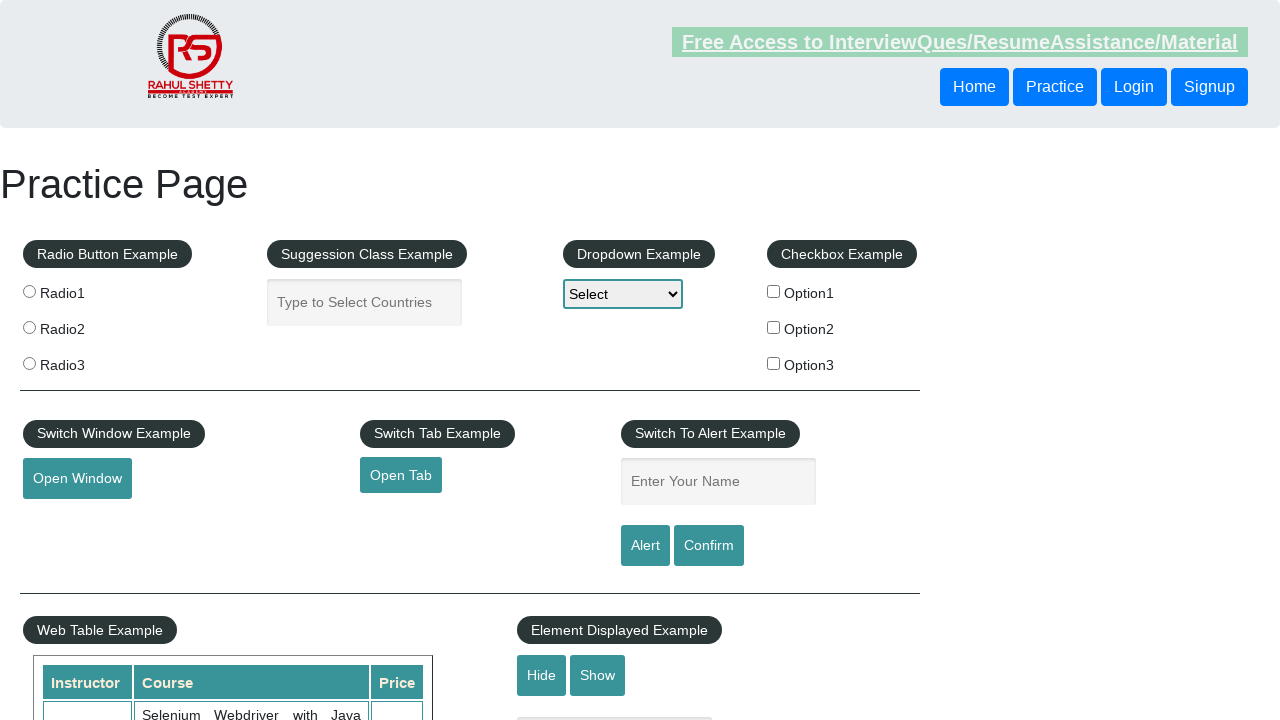

Verified first table row exists and is visible
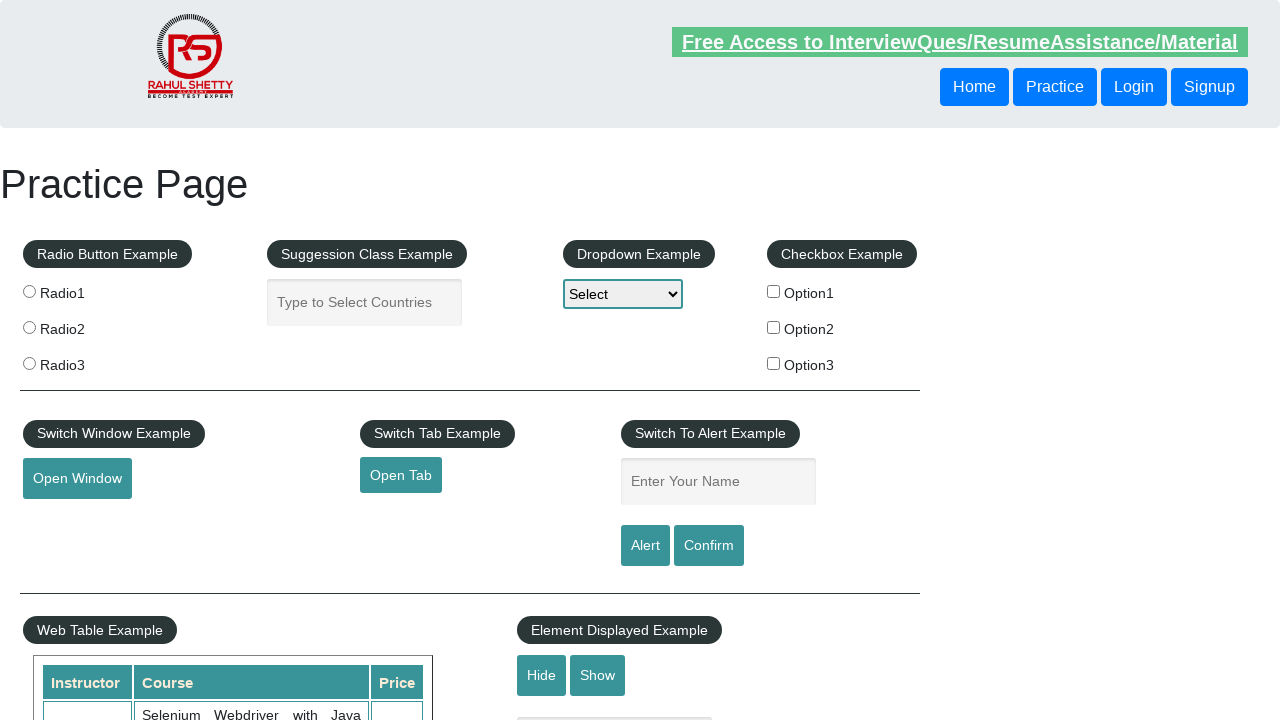

Verified header cells exist in first row
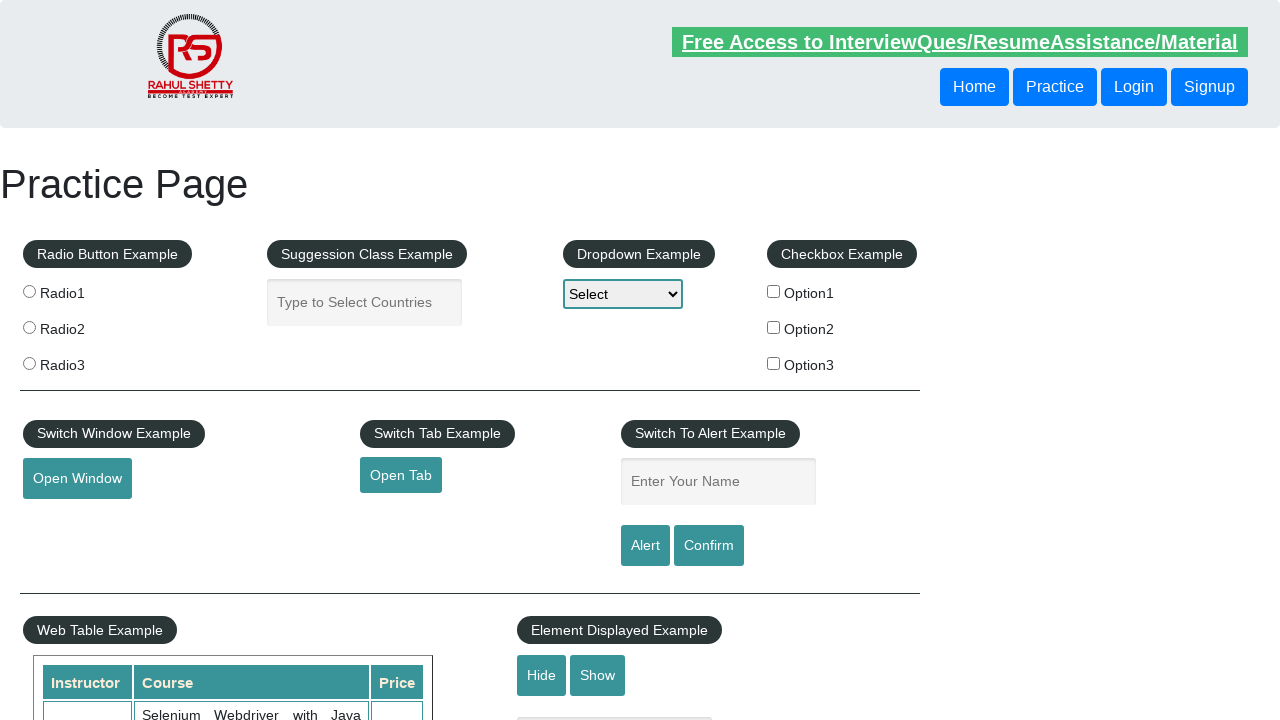

Located third row and verified first cell is visible
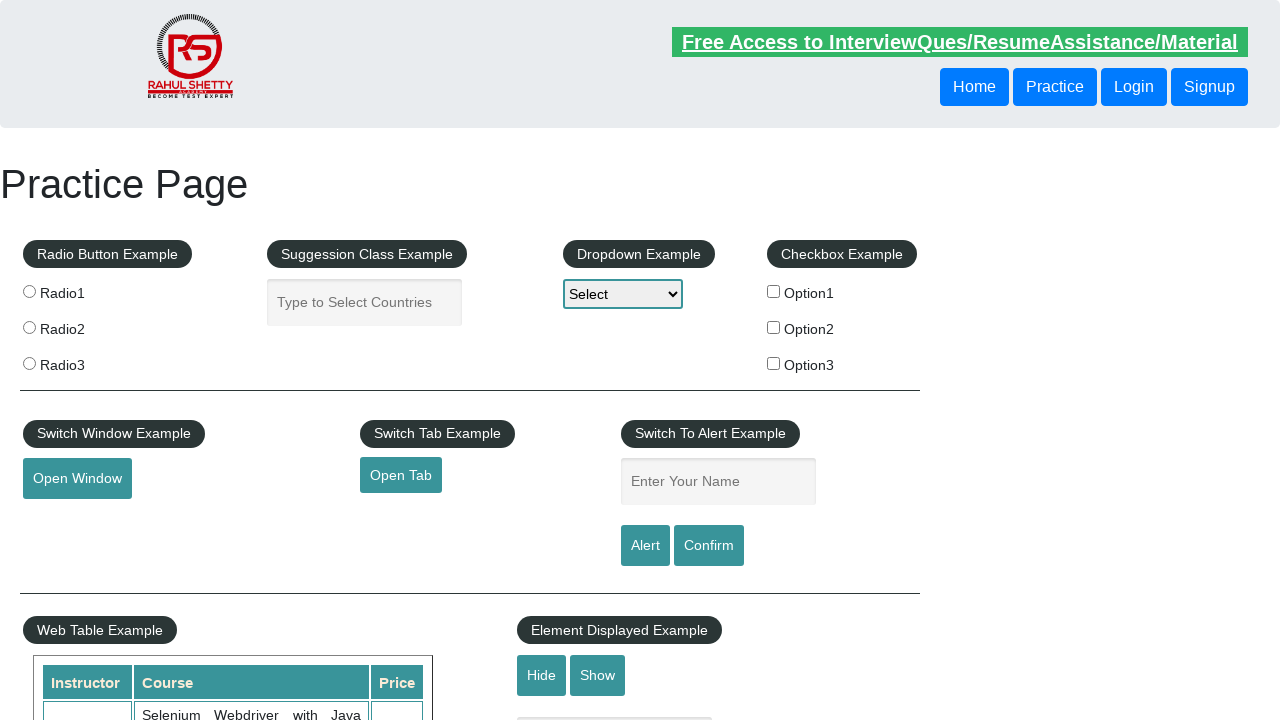

Verified first cell in third row is accessible
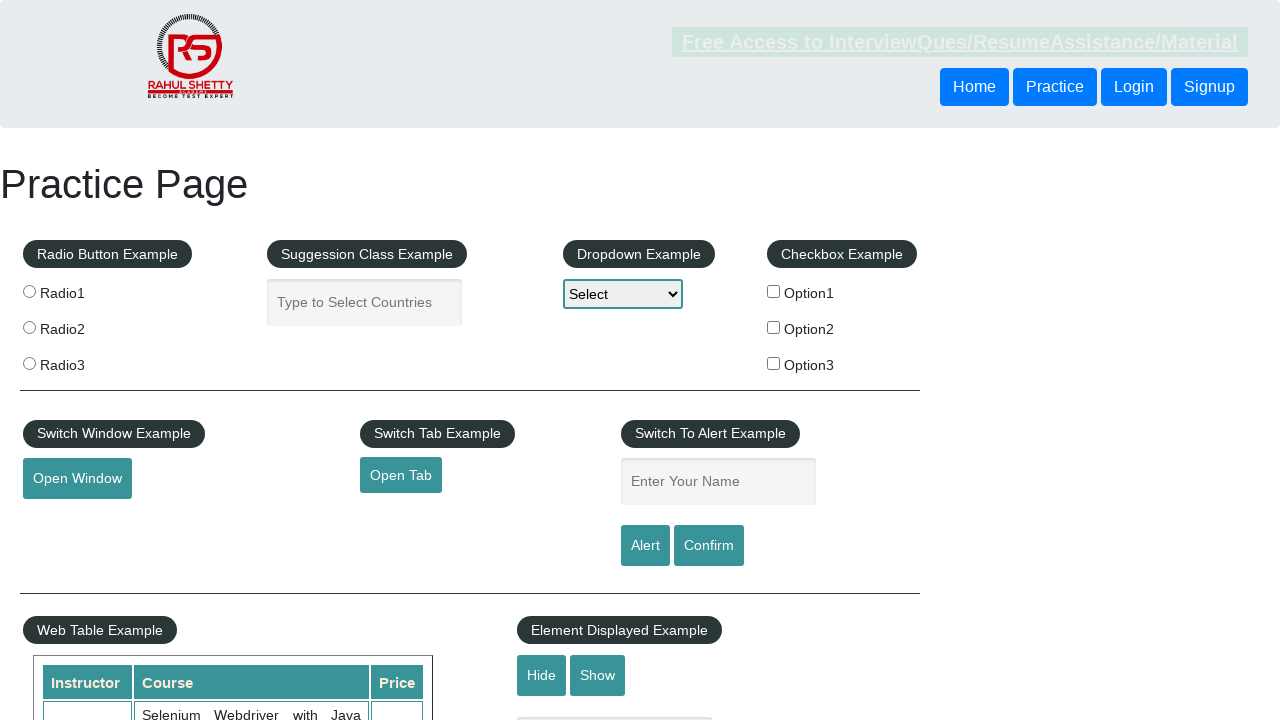

Verified second cell in third row is accessible
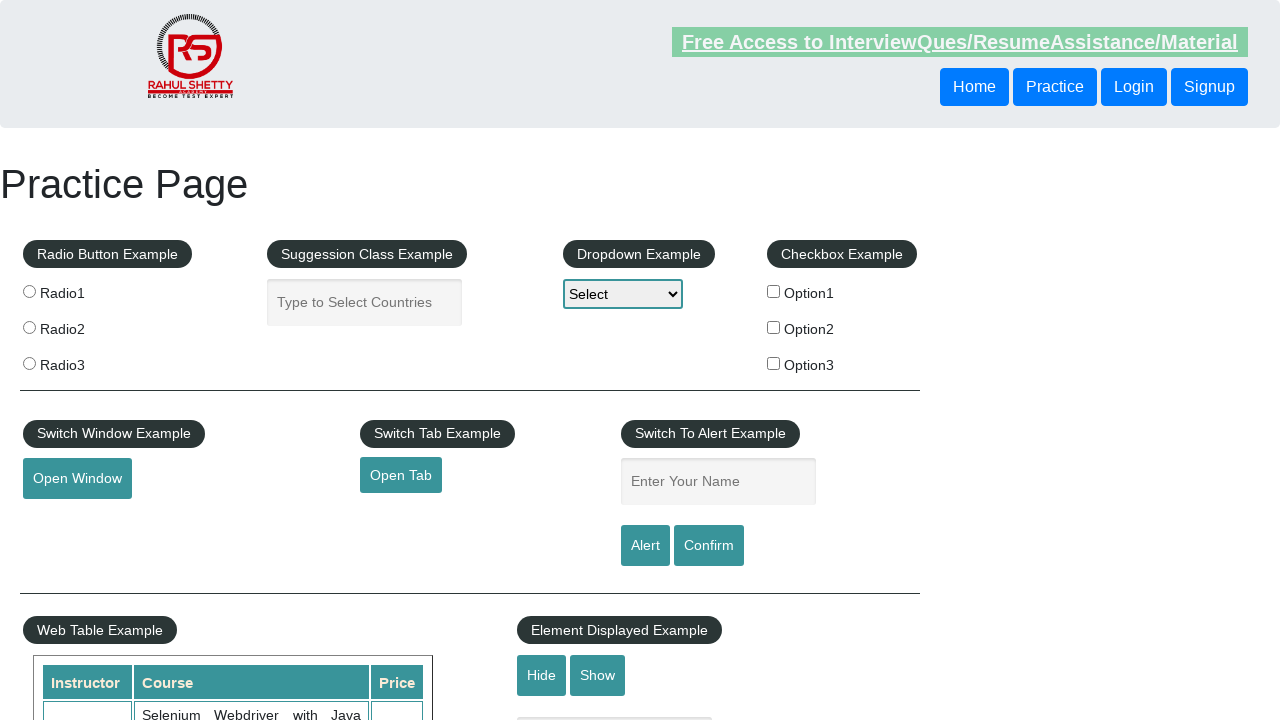

Verified third cell in third row is accessible
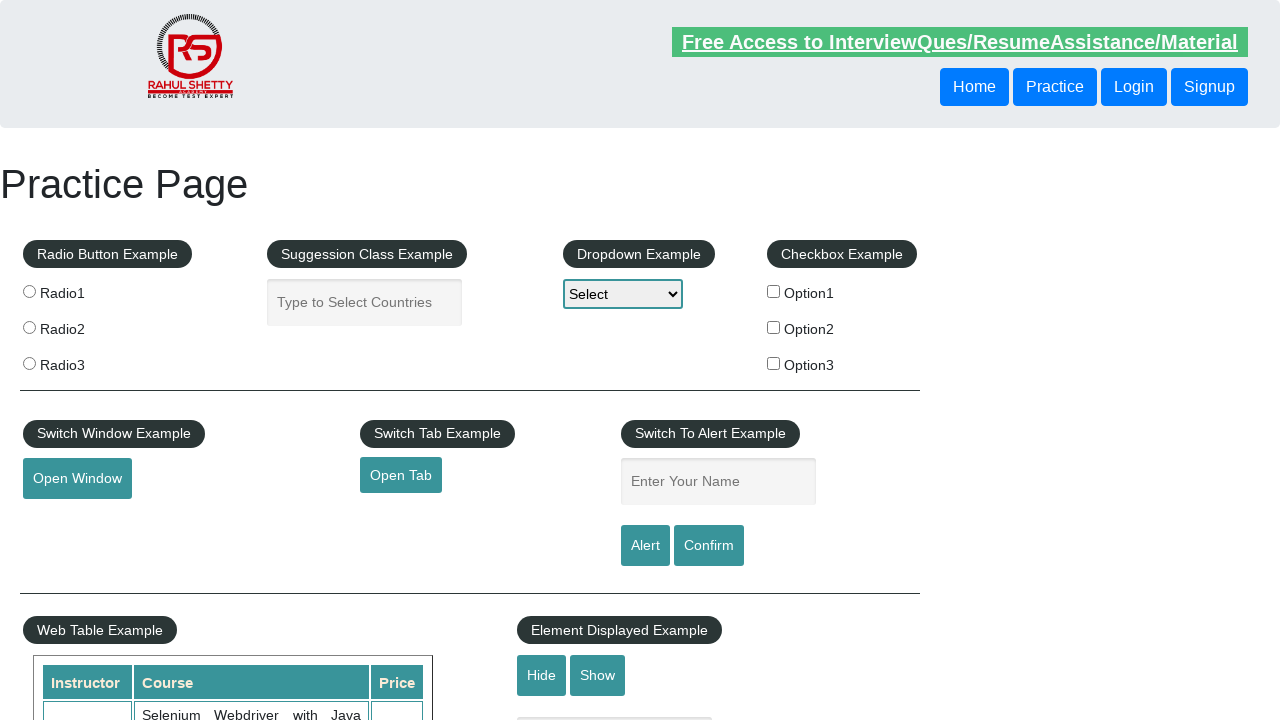

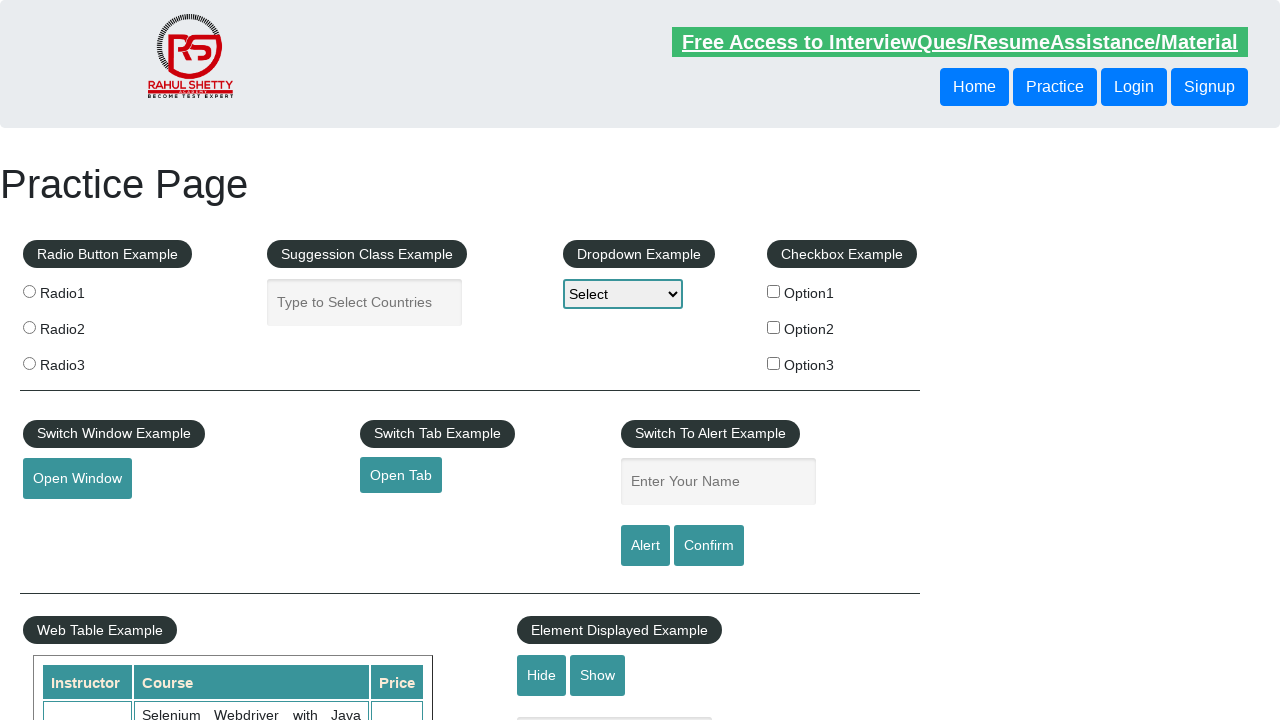